Clicks on the "Get started" link and verifies the Installation heading is visible on the resulting page

Starting URL: https://playwright.dev/

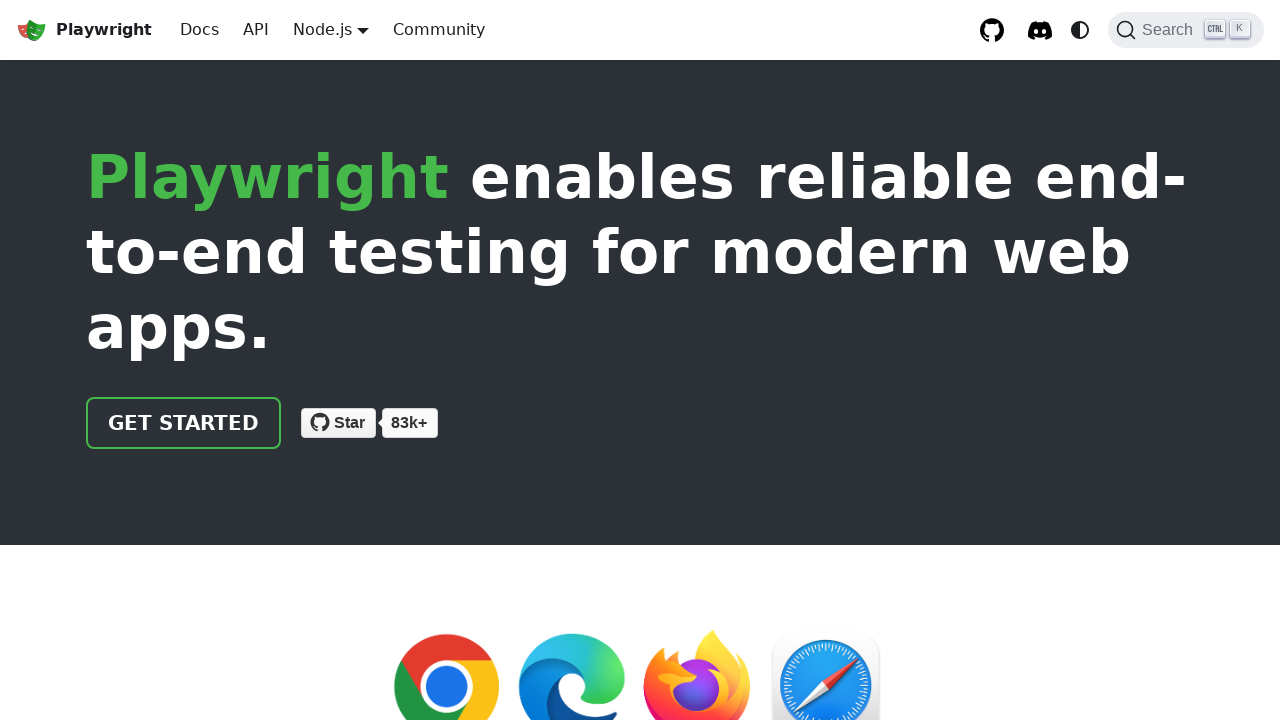

Clicked the 'Get started' link at (184, 423) on internal:role=link[name="Get started"i]
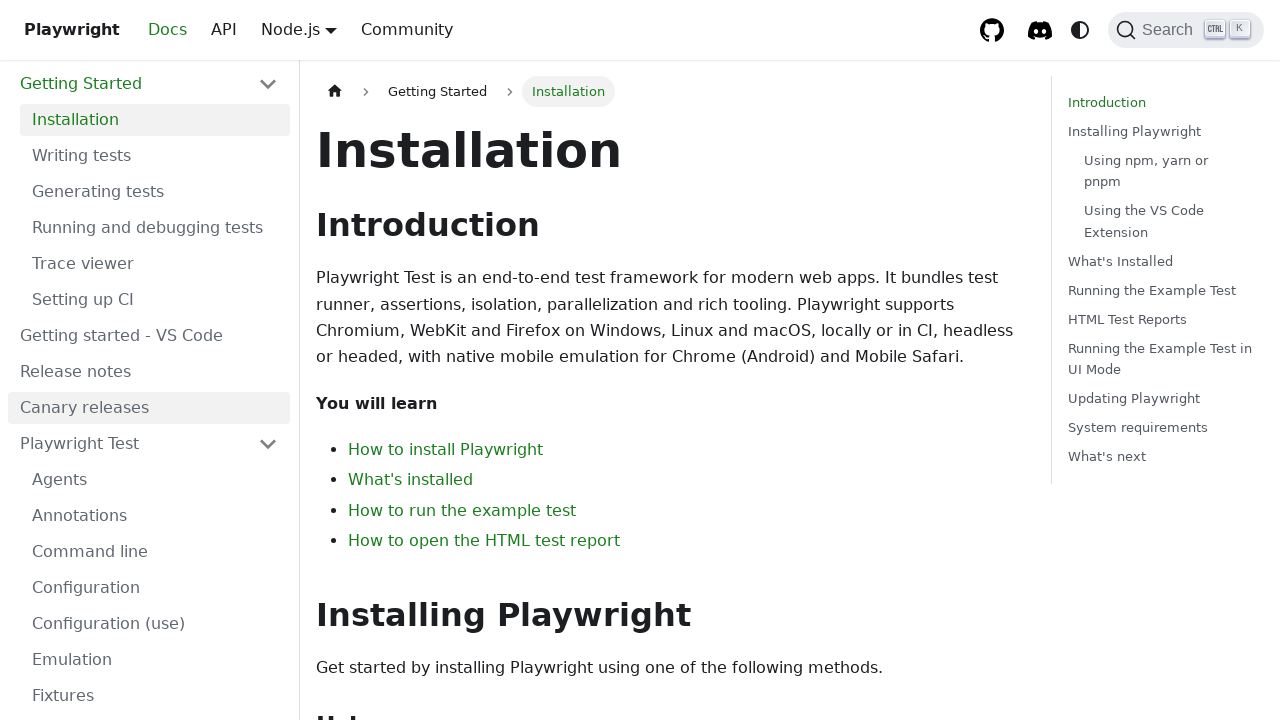

Verified 'Installation' heading is visible on the page
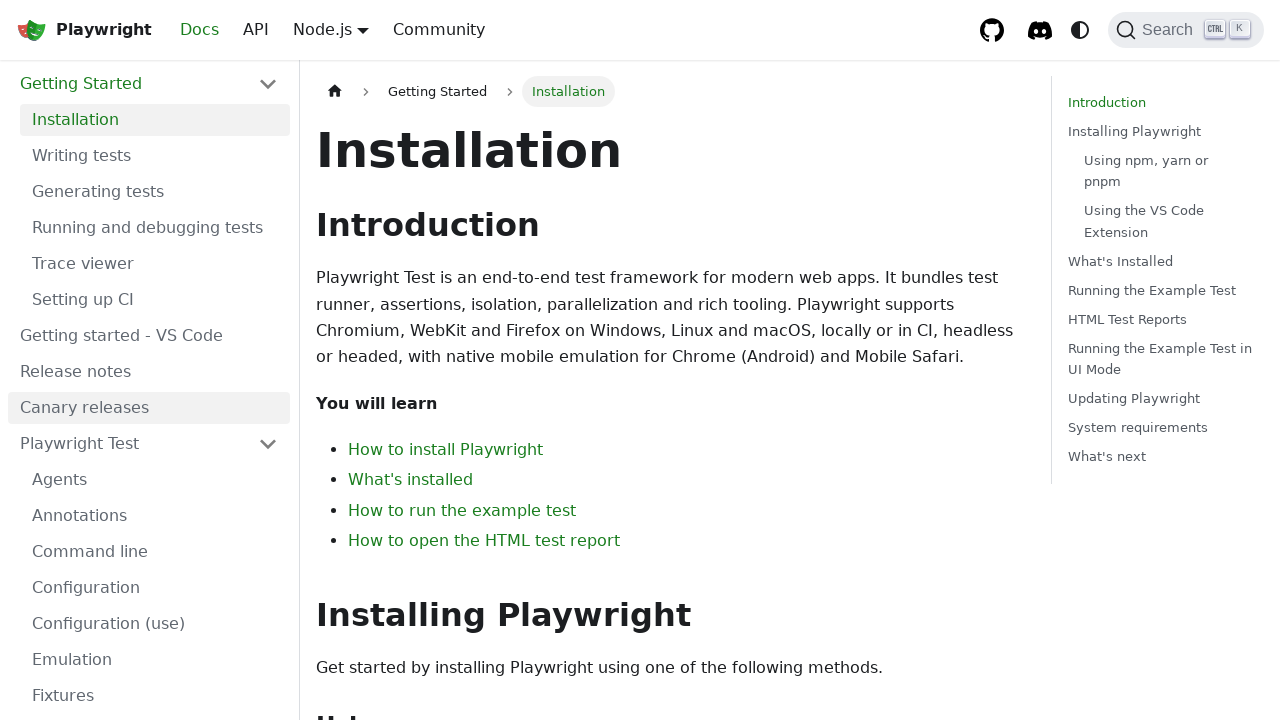

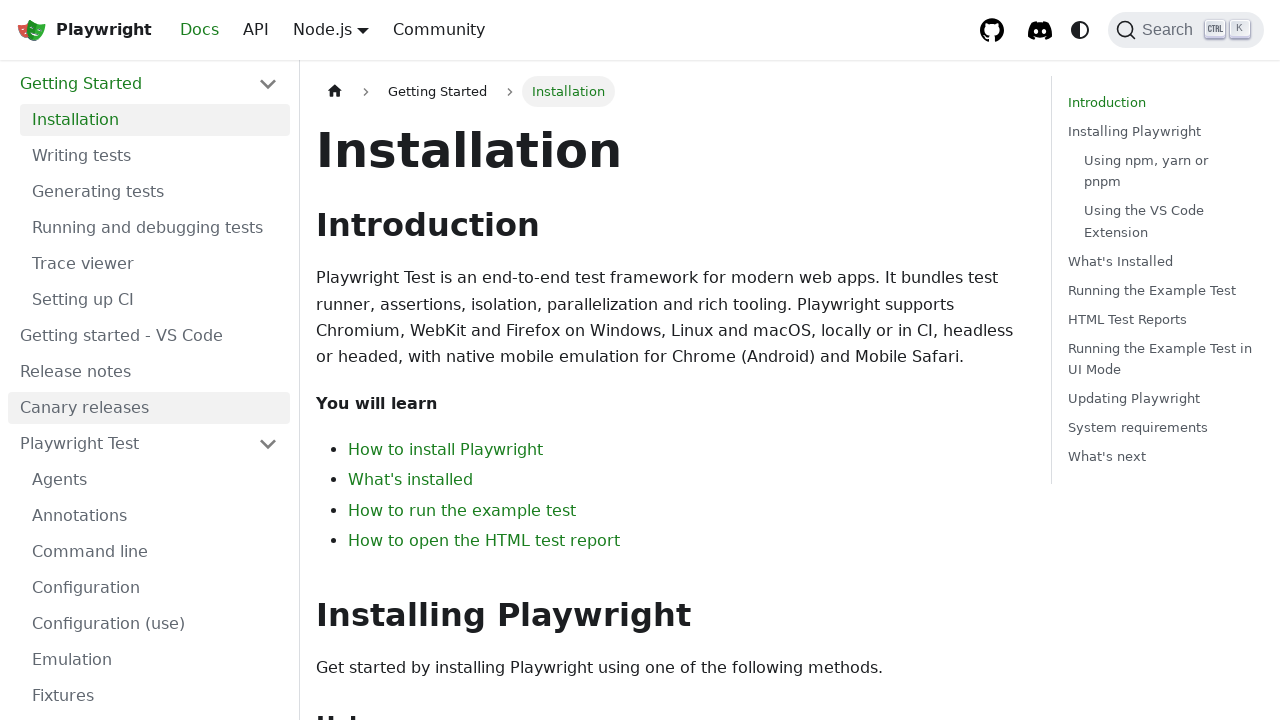